Tests hover functionality by moving the mouse over an avatar element and verifying that additional user information (caption) becomes visible.

Starting URL: http://the-internet.herokuapp.com/hovers

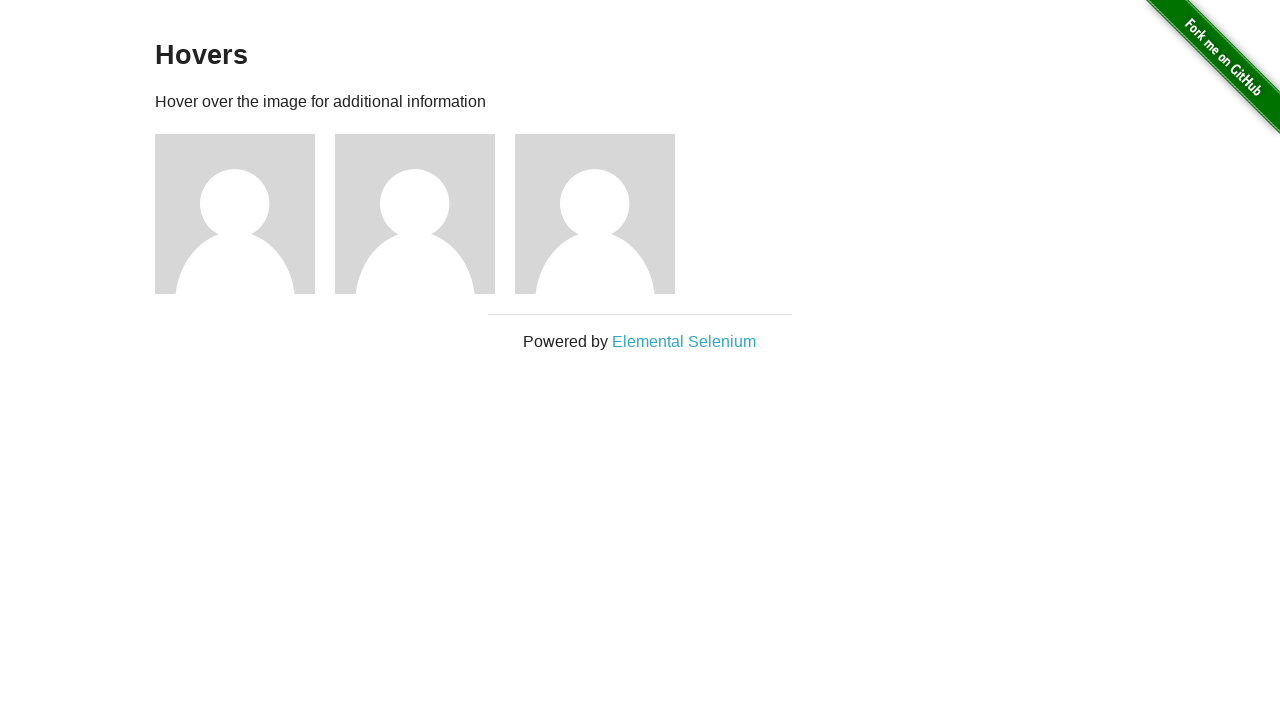

Located the first avatar element
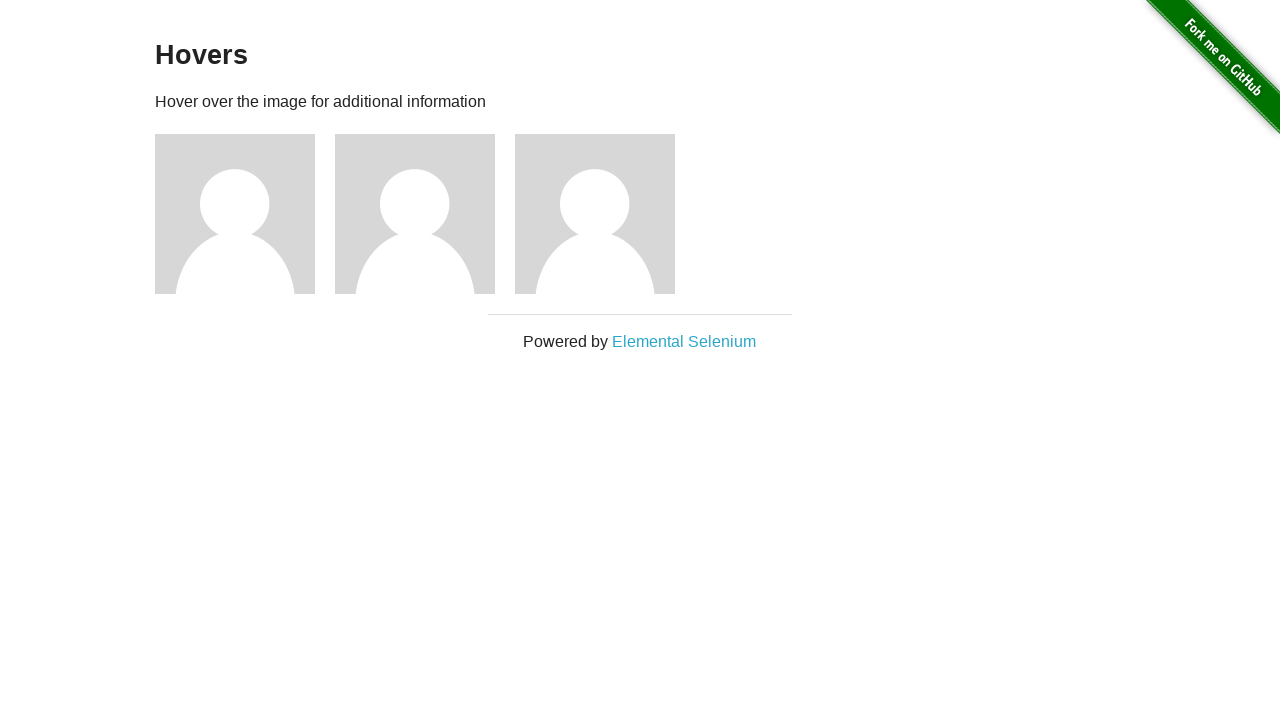

Hovered over the avatar element at (245, 214) on .figure >> nth=0
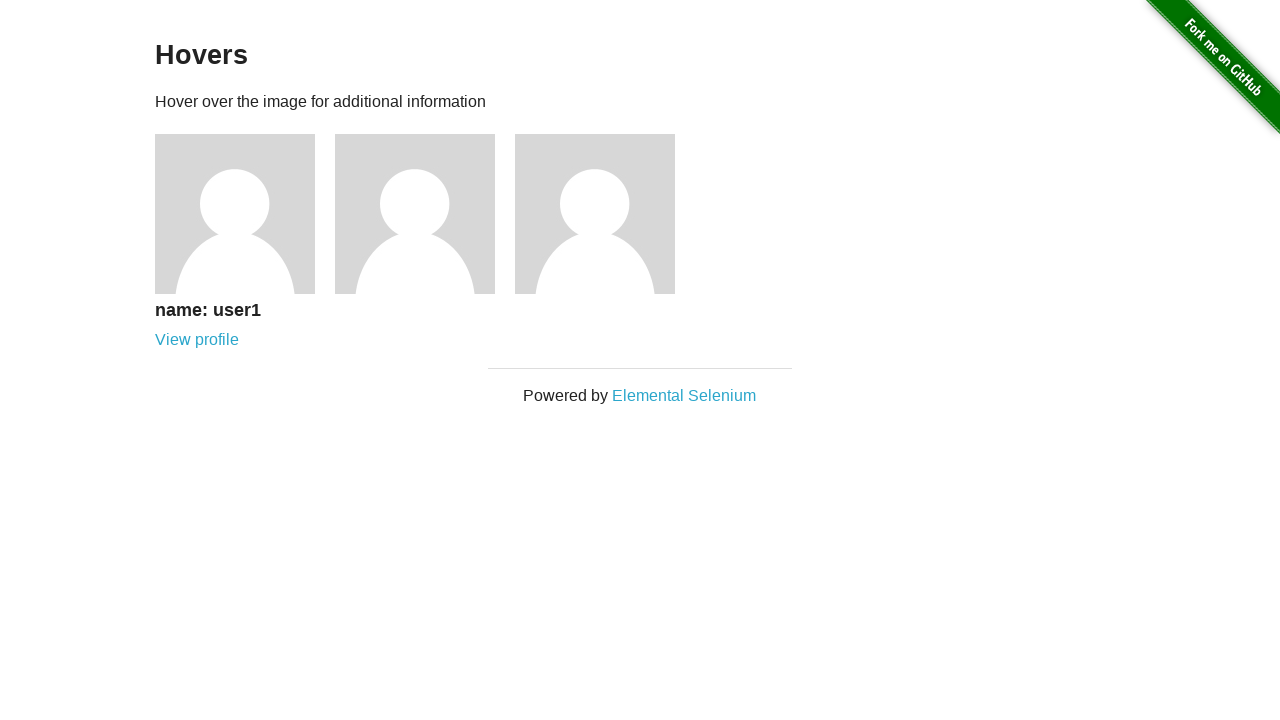

Caption became visible after hovering
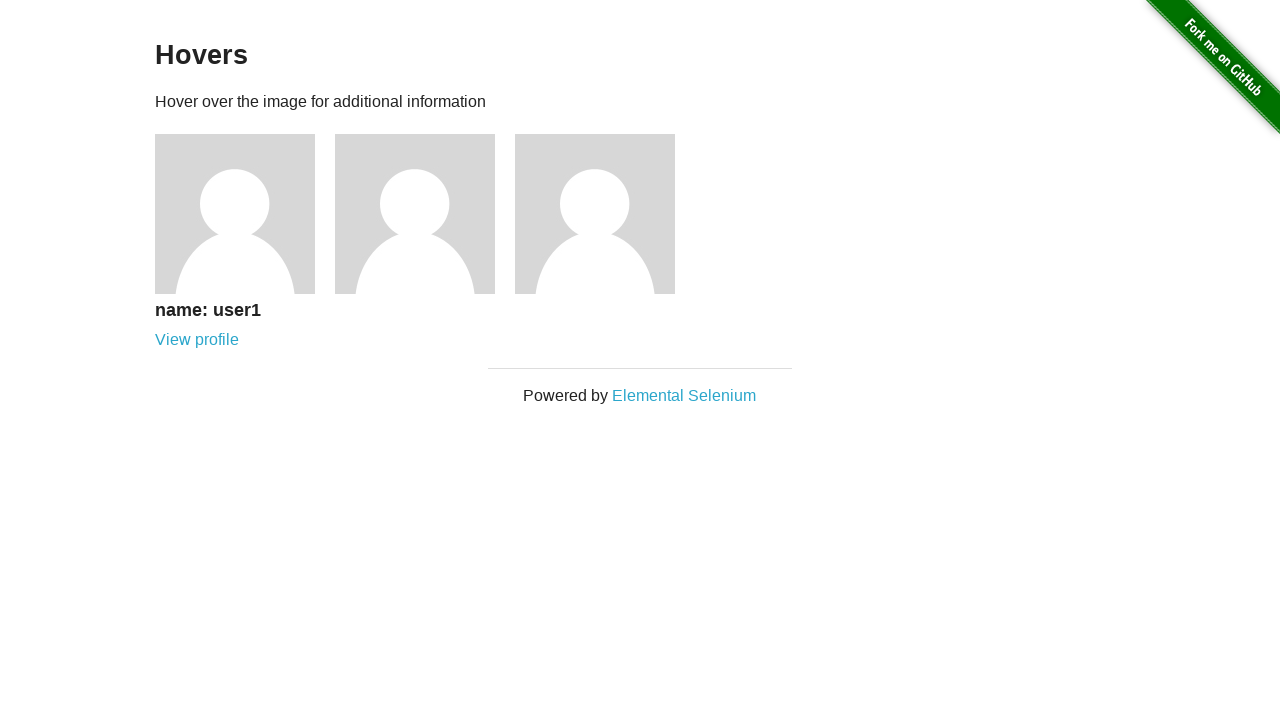

Verified that the caption is visible
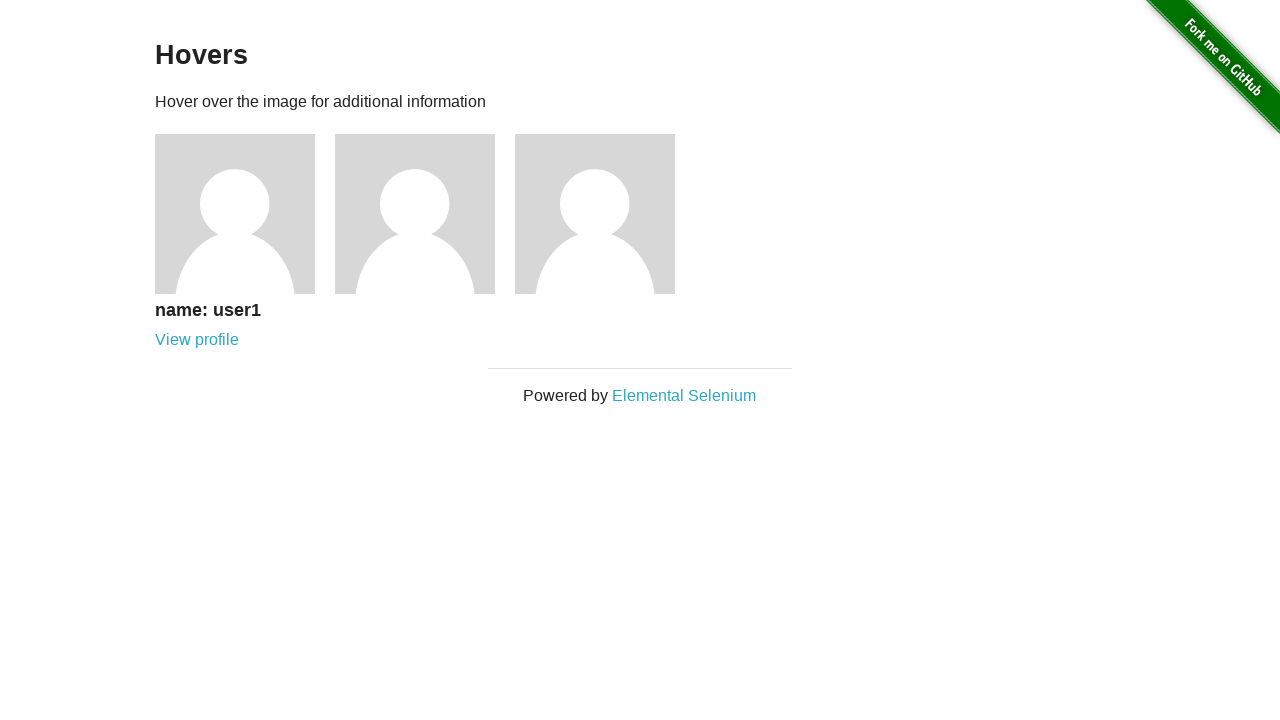

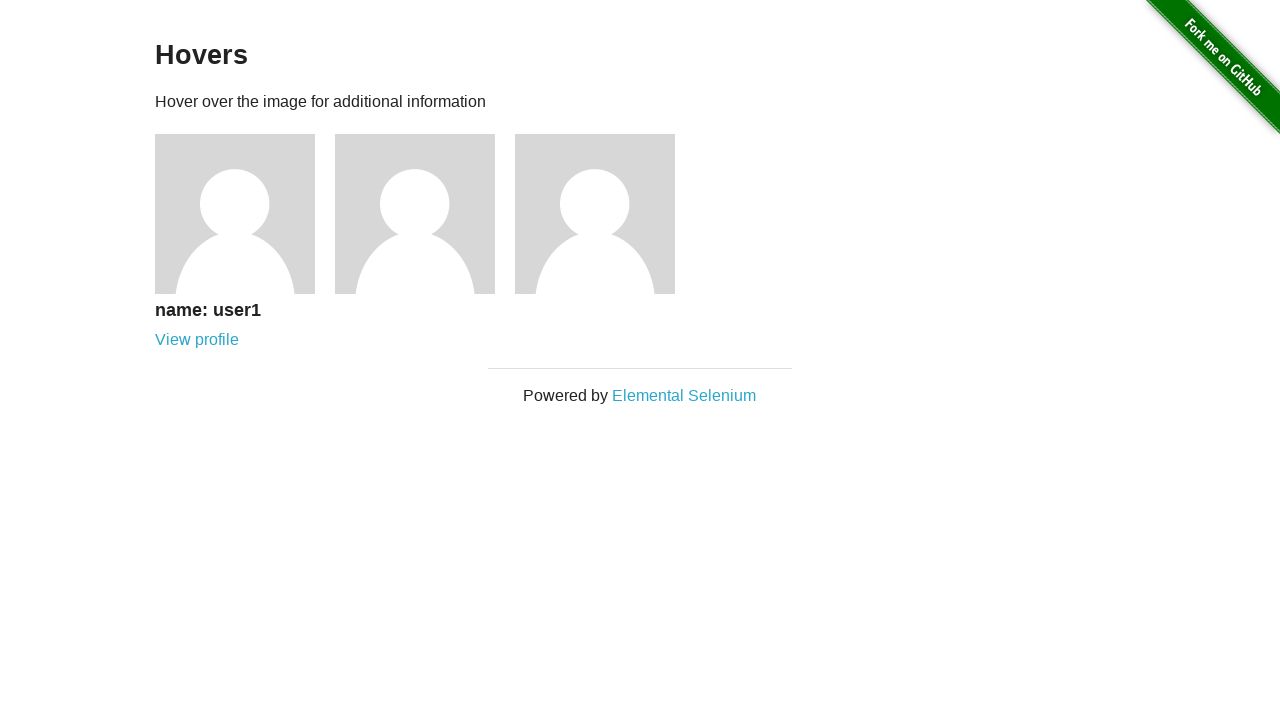